Navigates to duckgo.com and verifies page loads (minimal test with no additional interactions)

Starting URL: https://duckgo.com

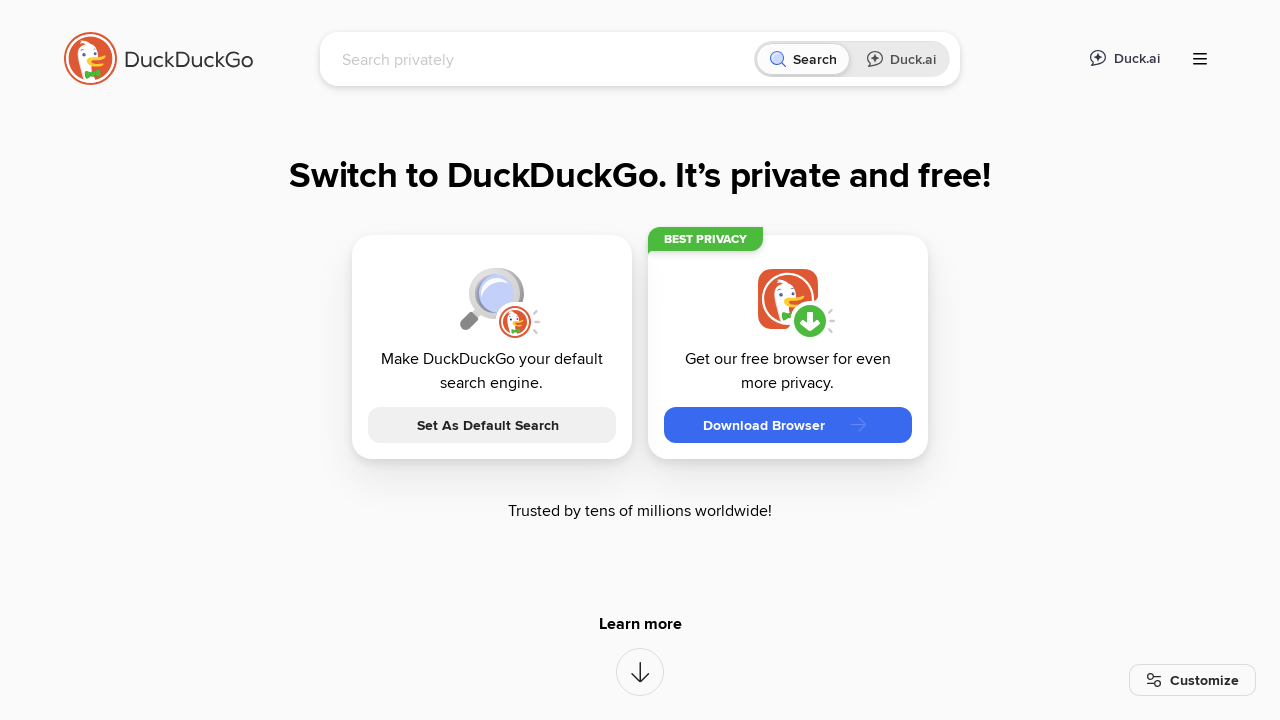

Waited for page DOM to finish loading
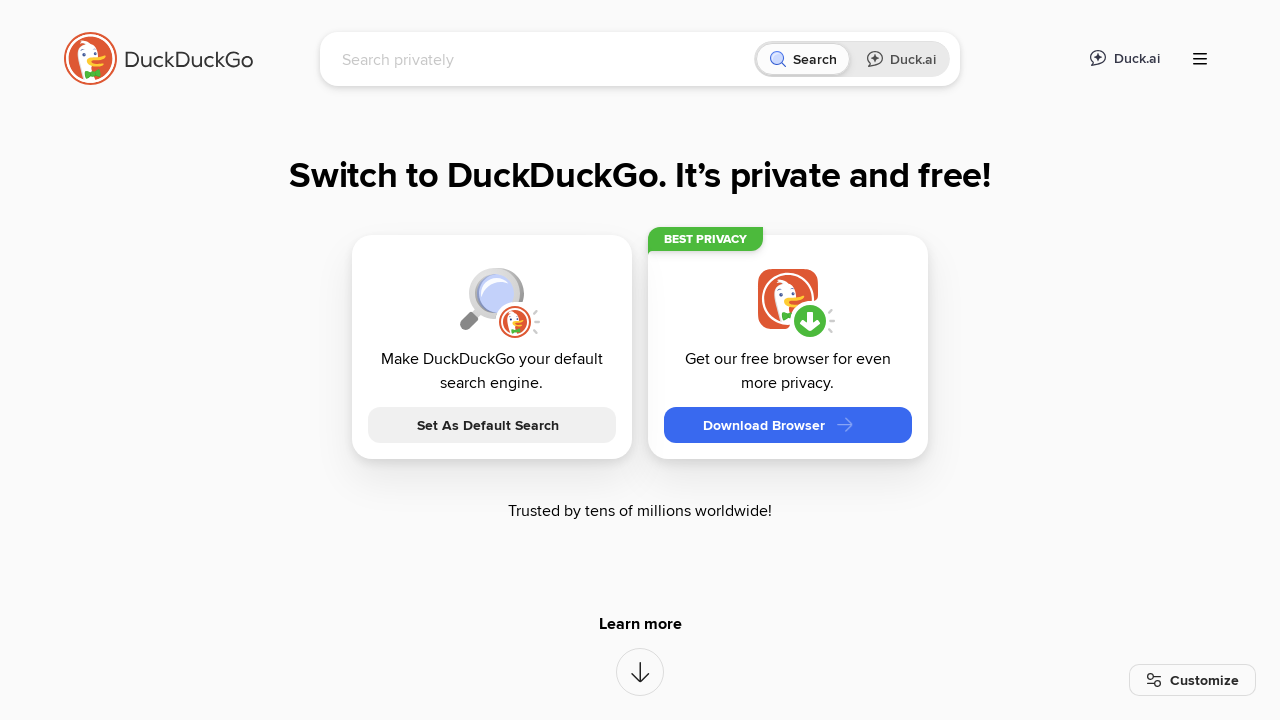

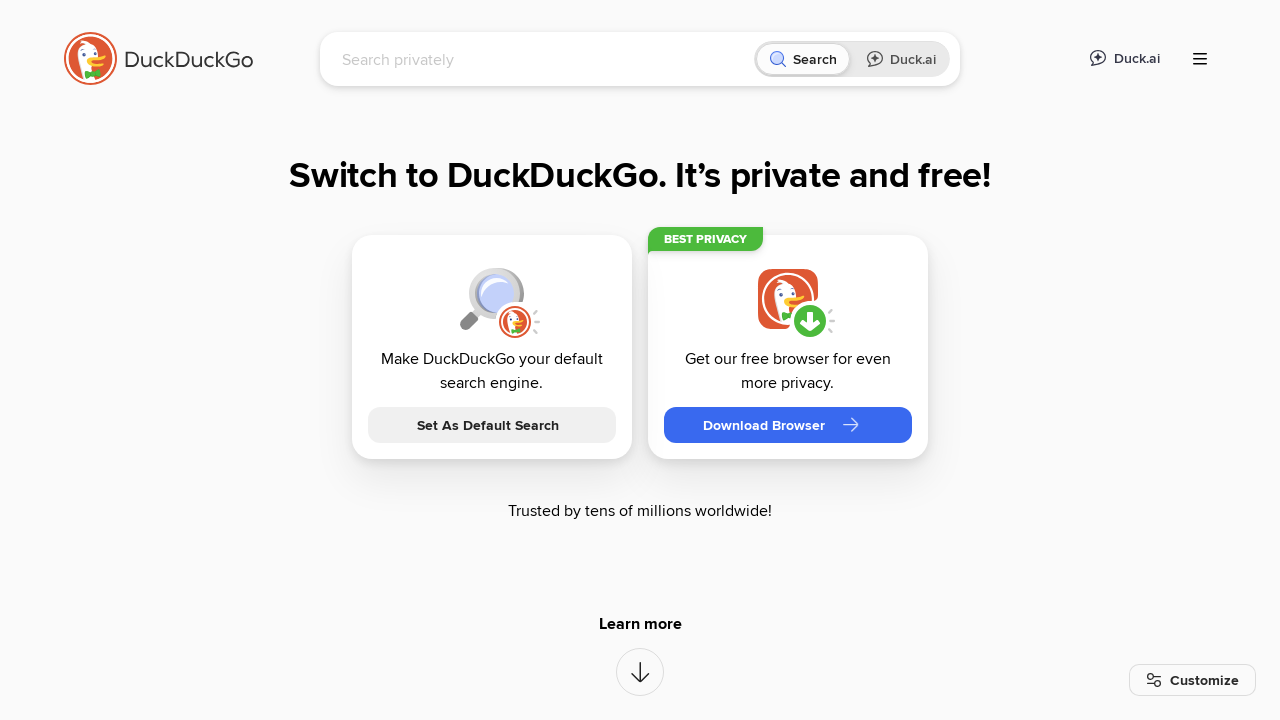